Tests sorting the Due column using semantic class attributes by clicking the dues header and verifying ascending order

Starting URL: https://the-internet.herokuapp.com/tables

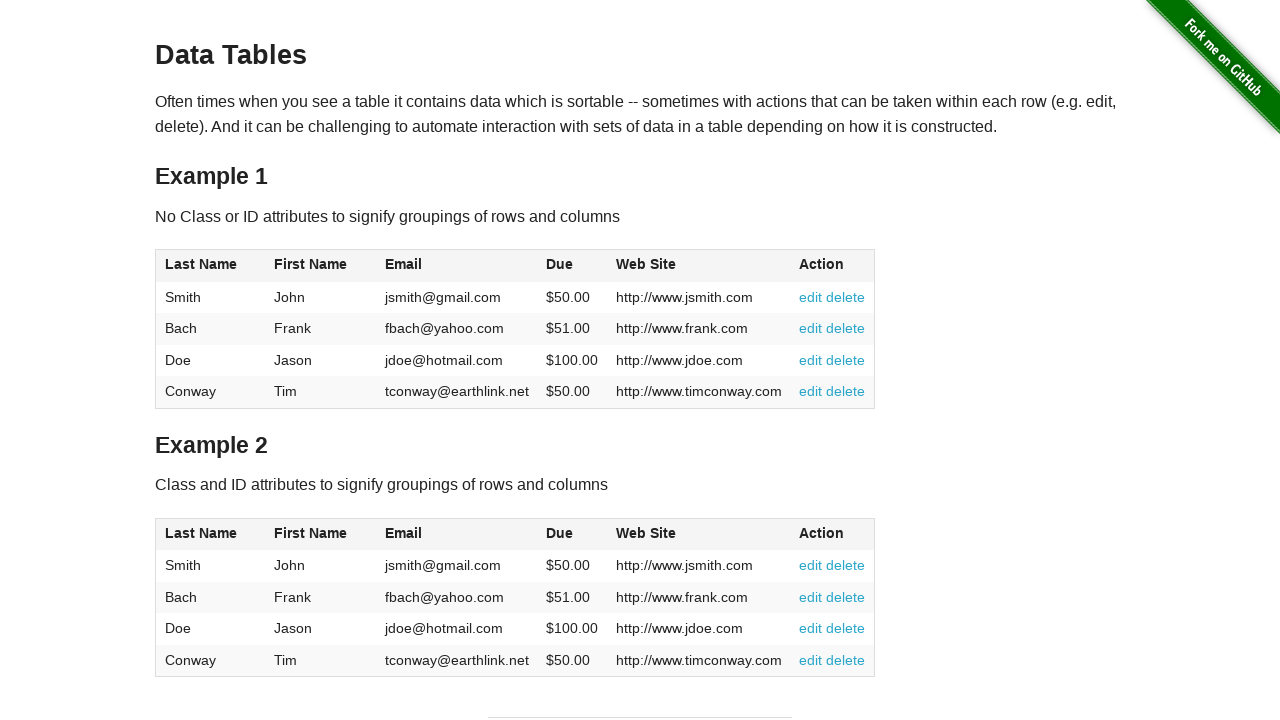

Clicked the Due column header in table2 to sort at (560, 533) on #table2 thead .dues
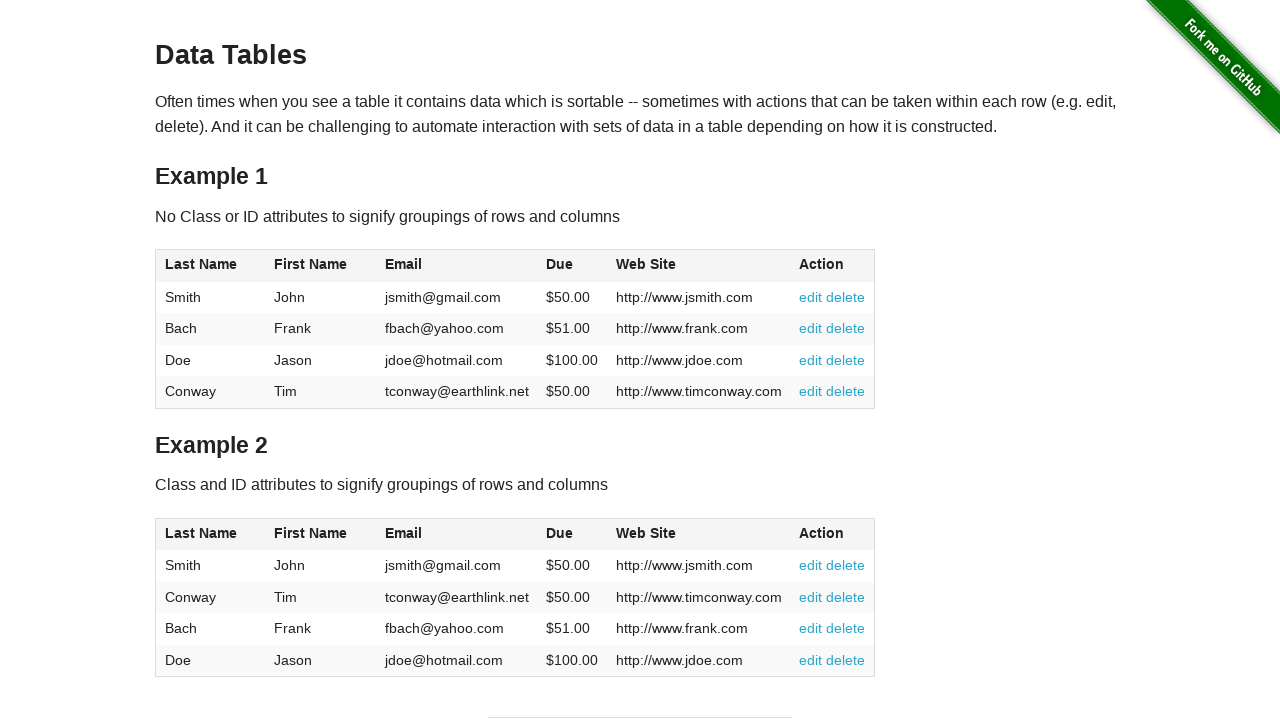

Table updated after sorting Due column in ascending order
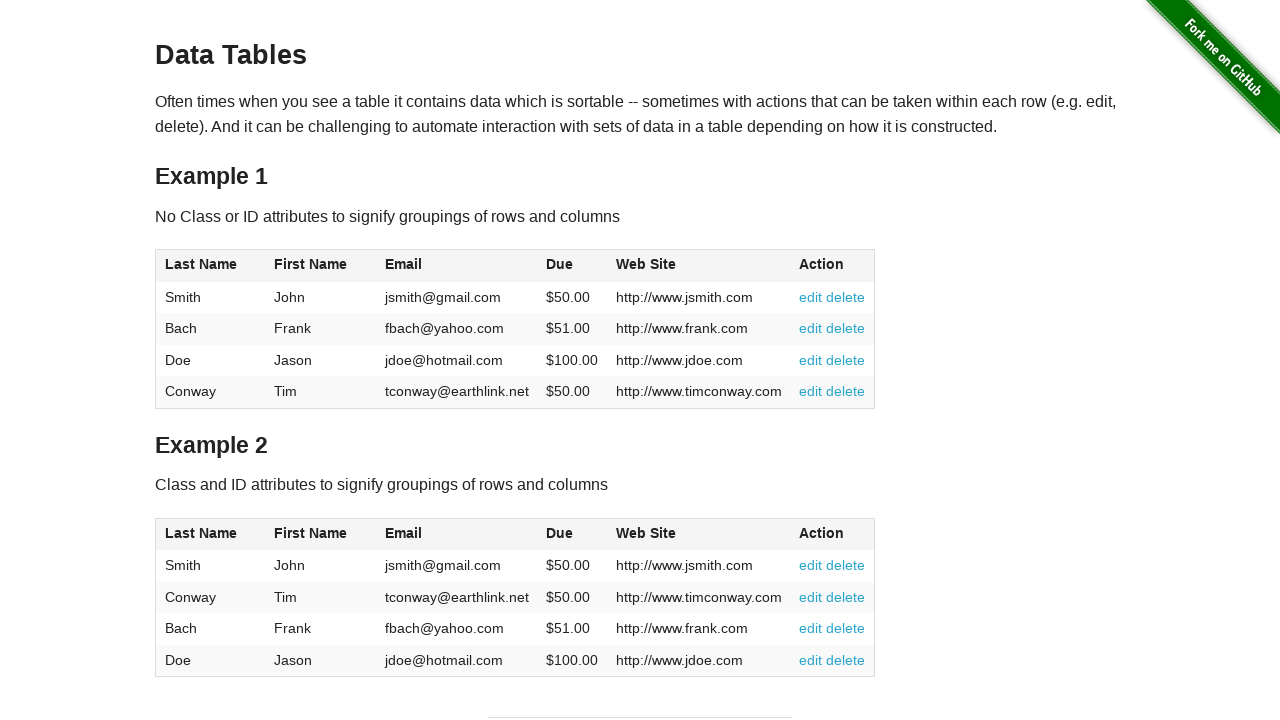

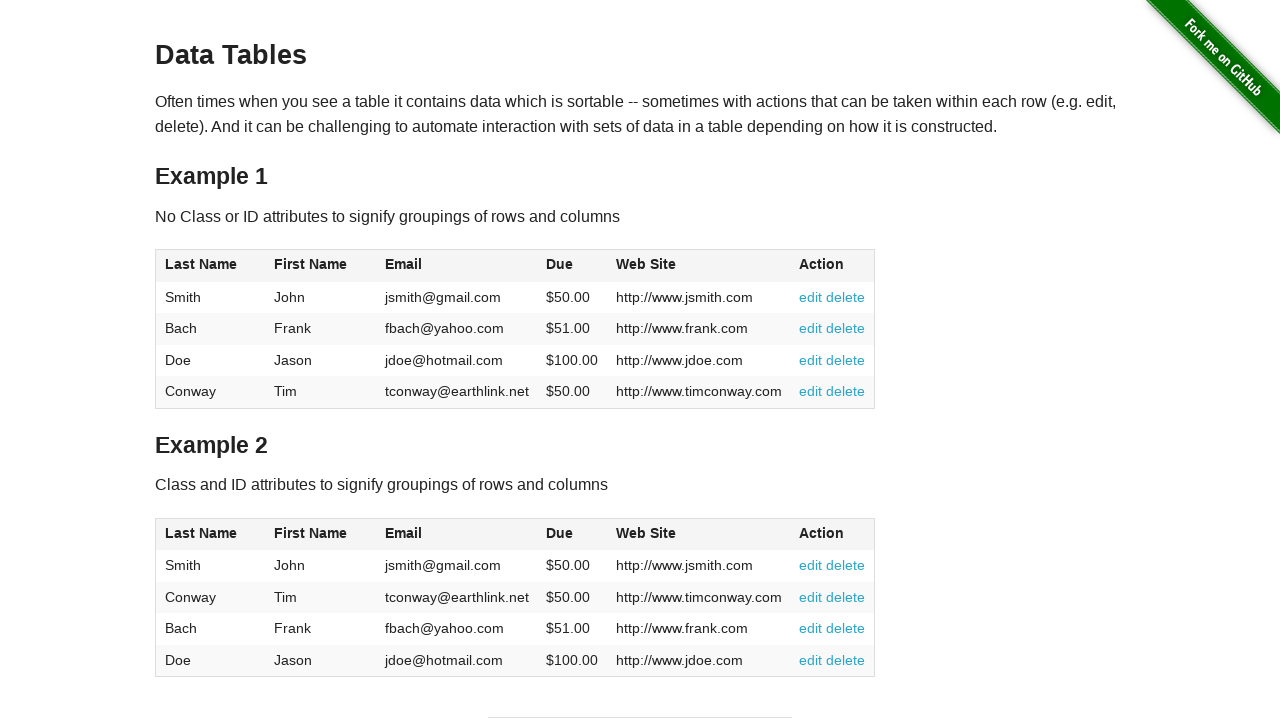